Tests web table functionality by adding a new record with user details, then editing the salary field of the newly created record

Starting URL: https://demoqa.com/webtables

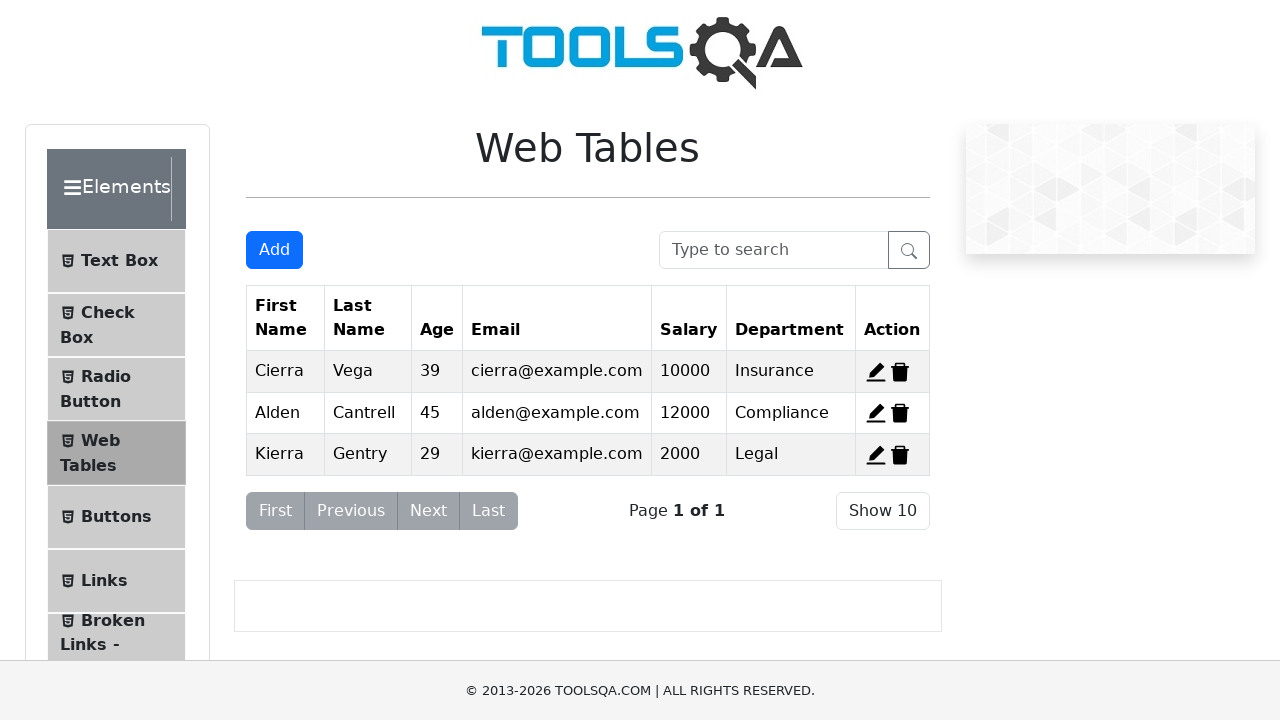

Clicked Add button to open new record form at (274, 250) on #addNewRecordButton
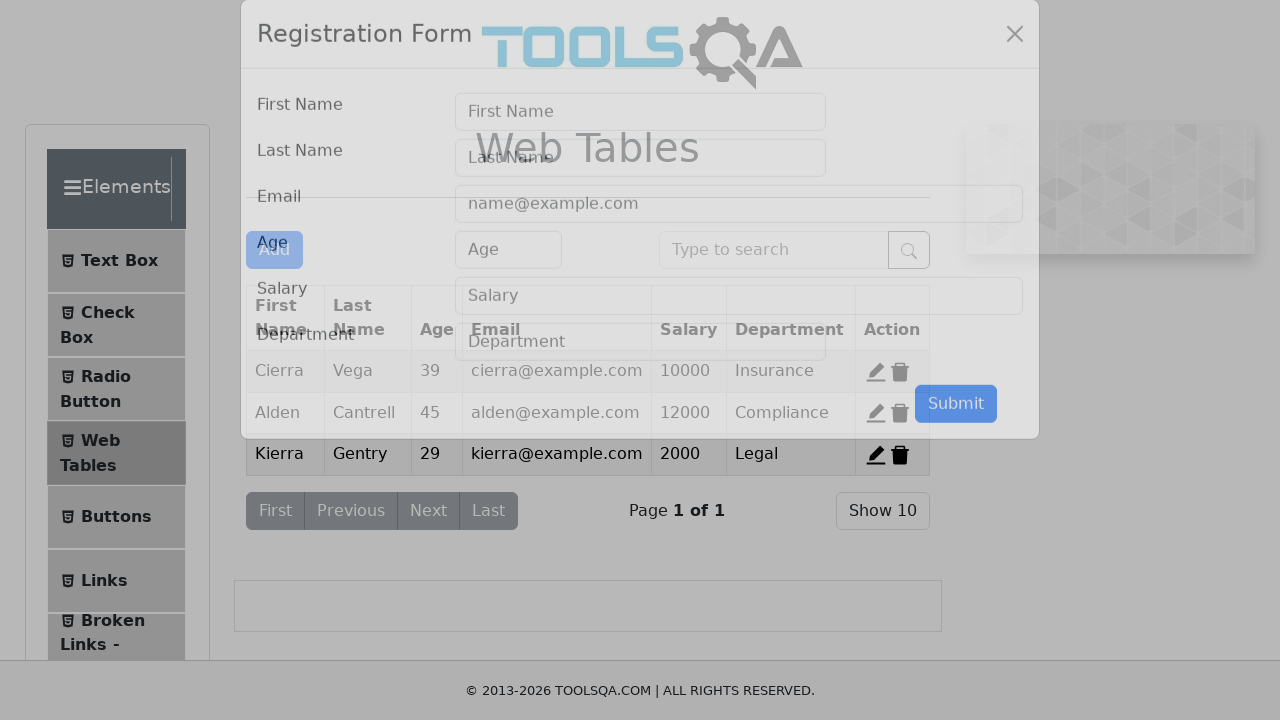

Filled first name field with 'Elena' on #firstName
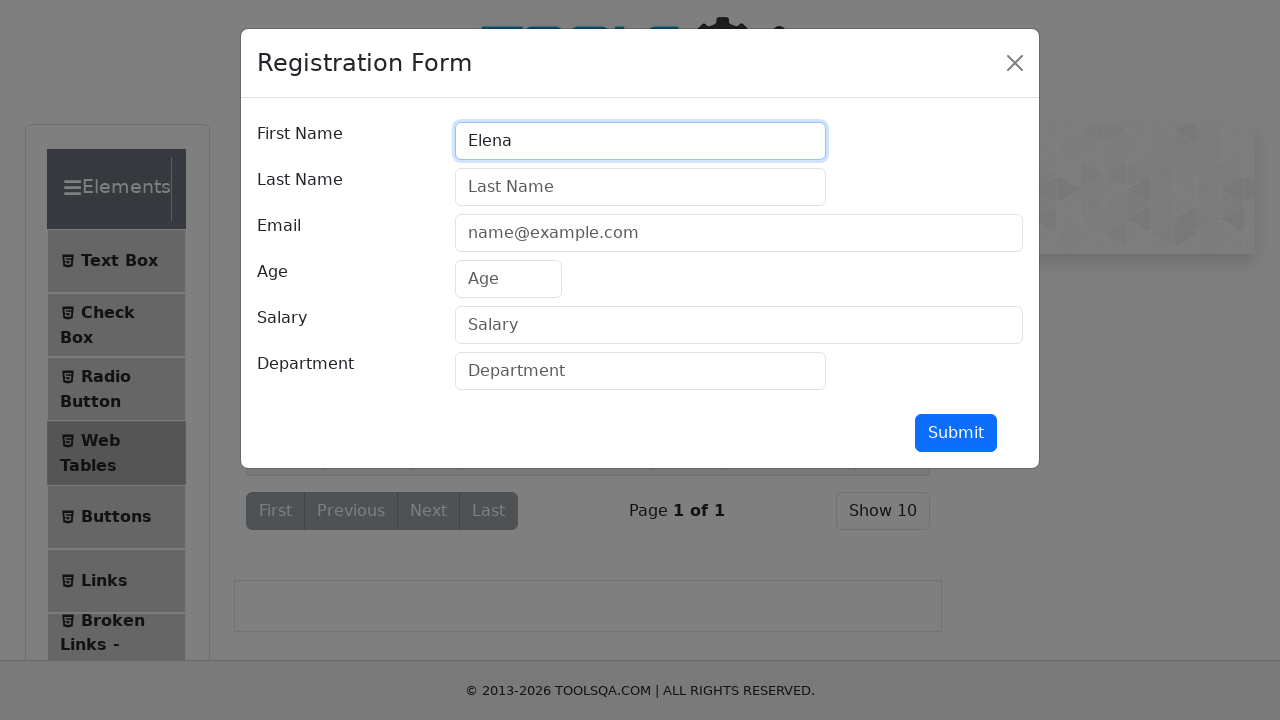

Filled last name field with 'Popova' on #lastName
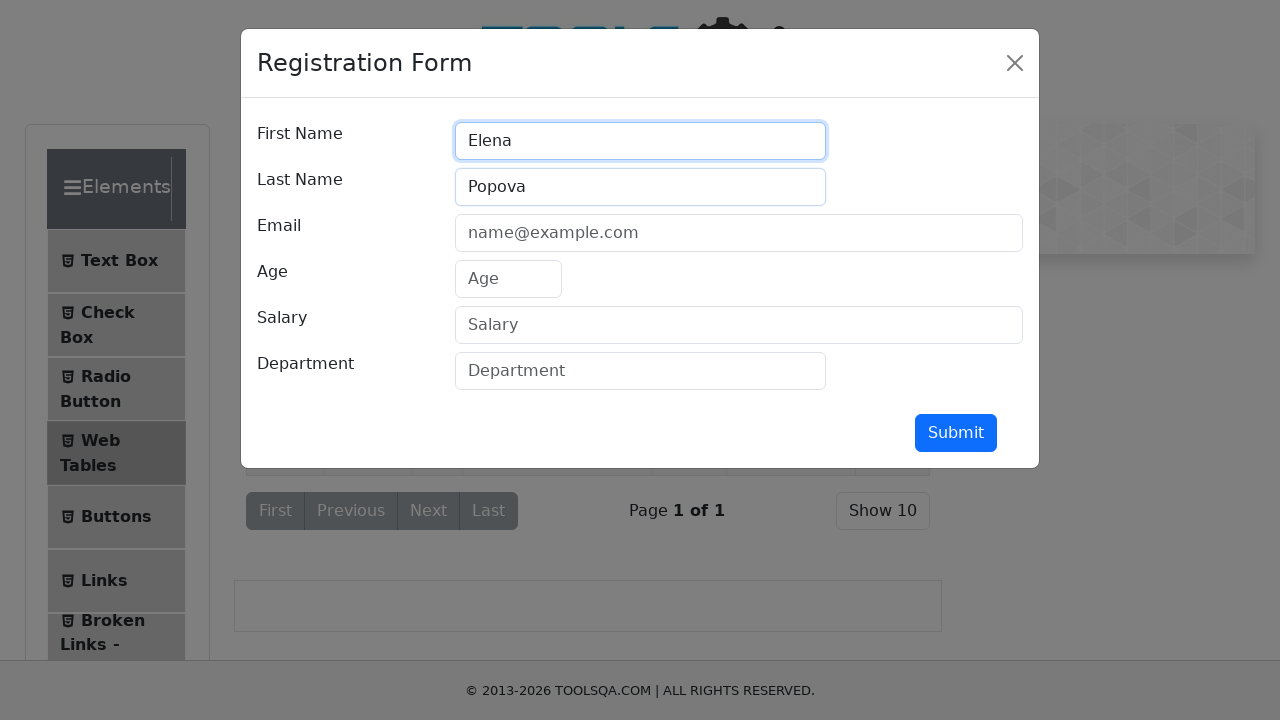

Filled email field with 'leonoria@ukr.net' on #userEmail
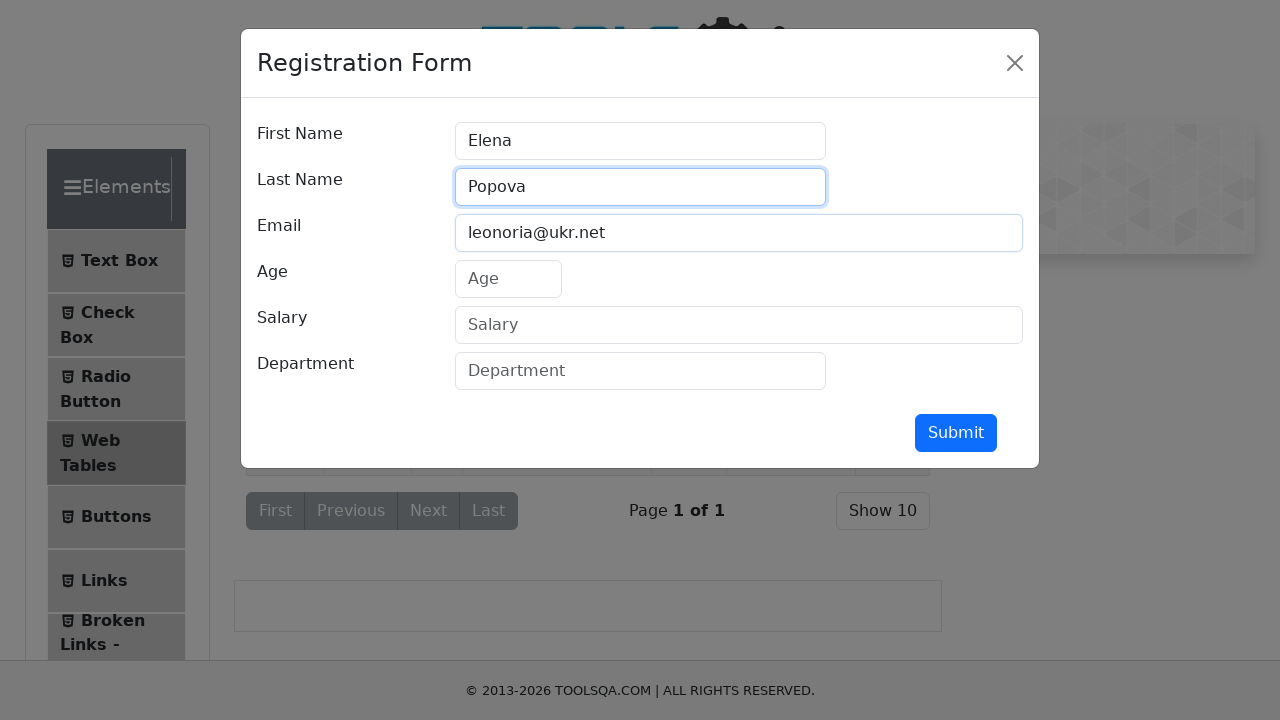

Filled age field with '42' on #age
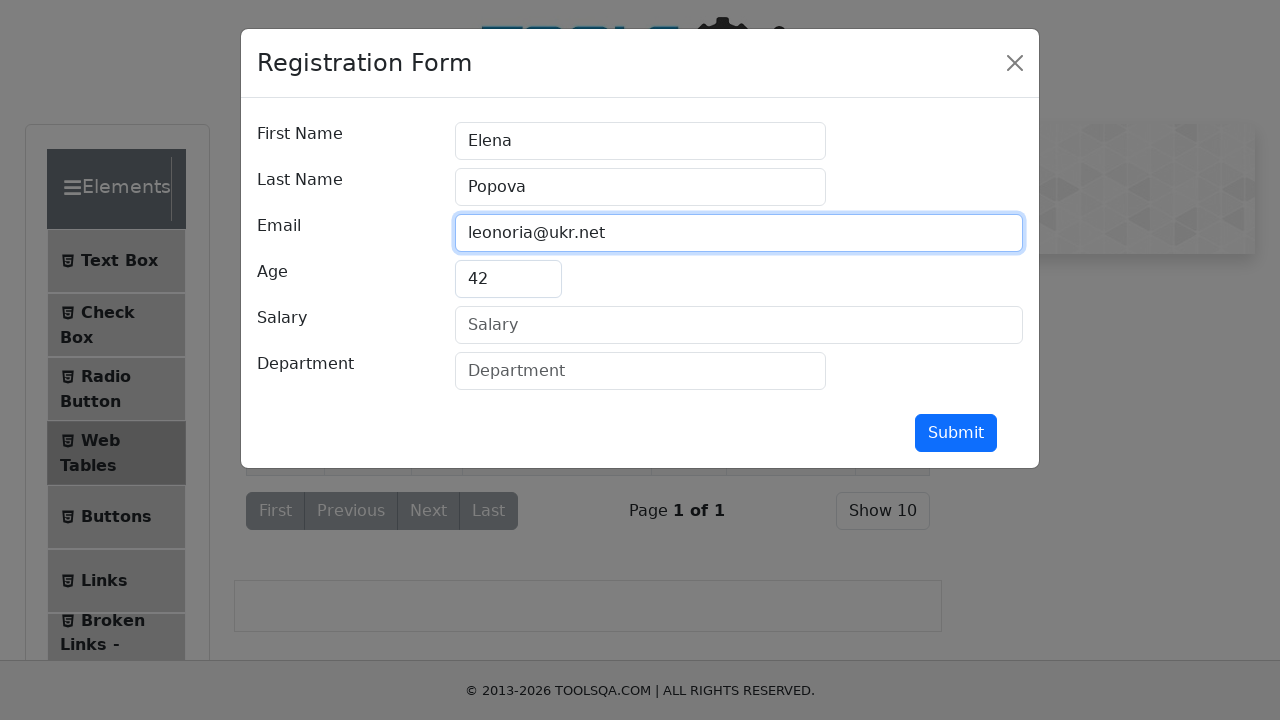

Filled salary field with '300' on #salary
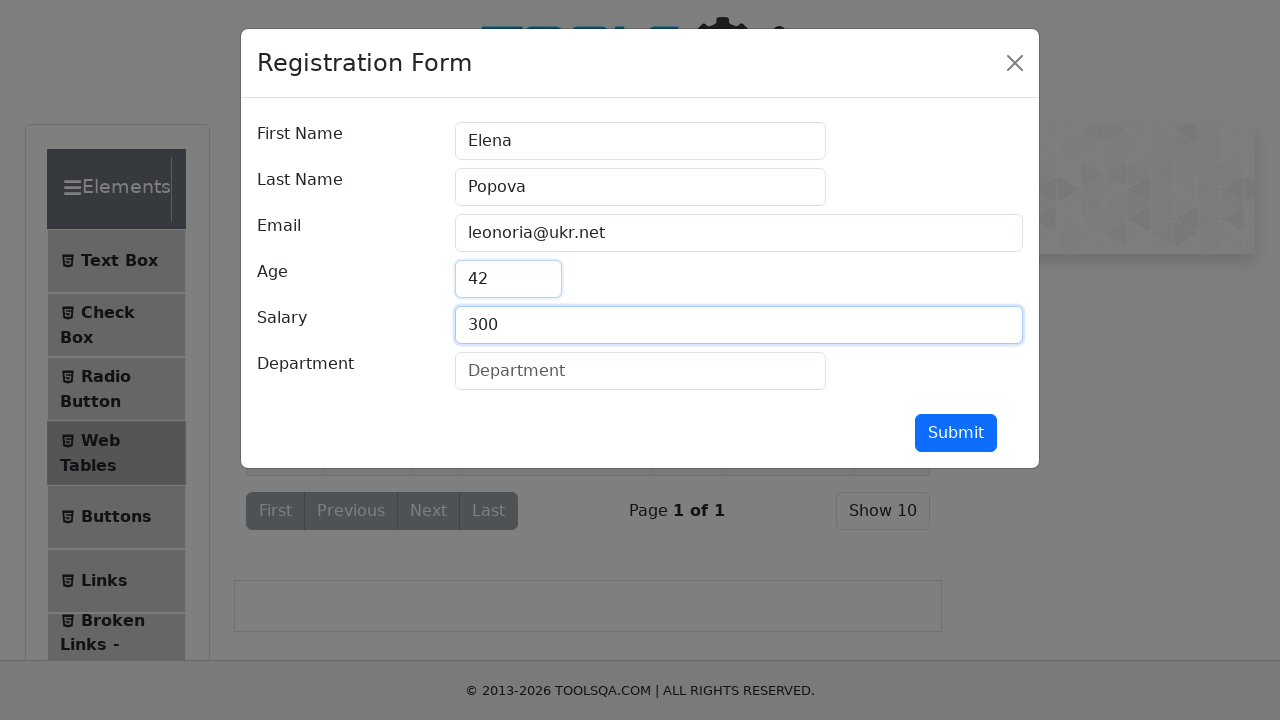

Filled department field with 'IT' on #department
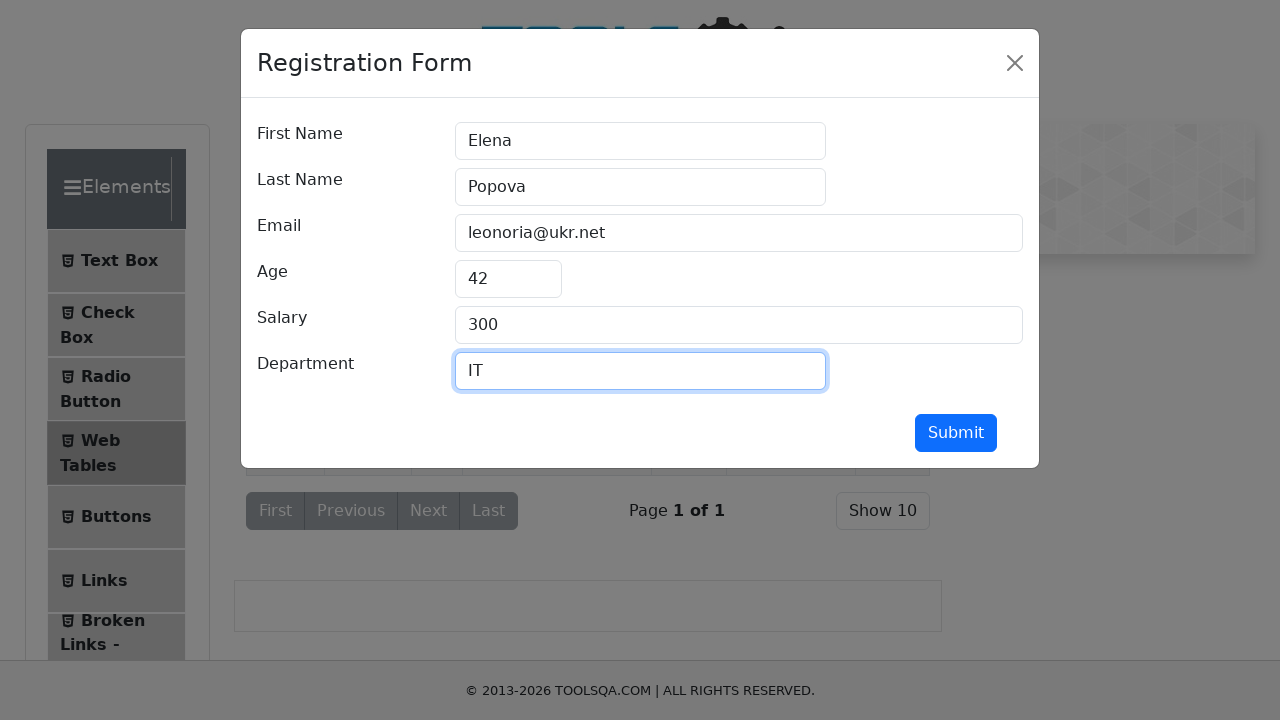

Clicked submit button to create new record at (956, 433) on #submit
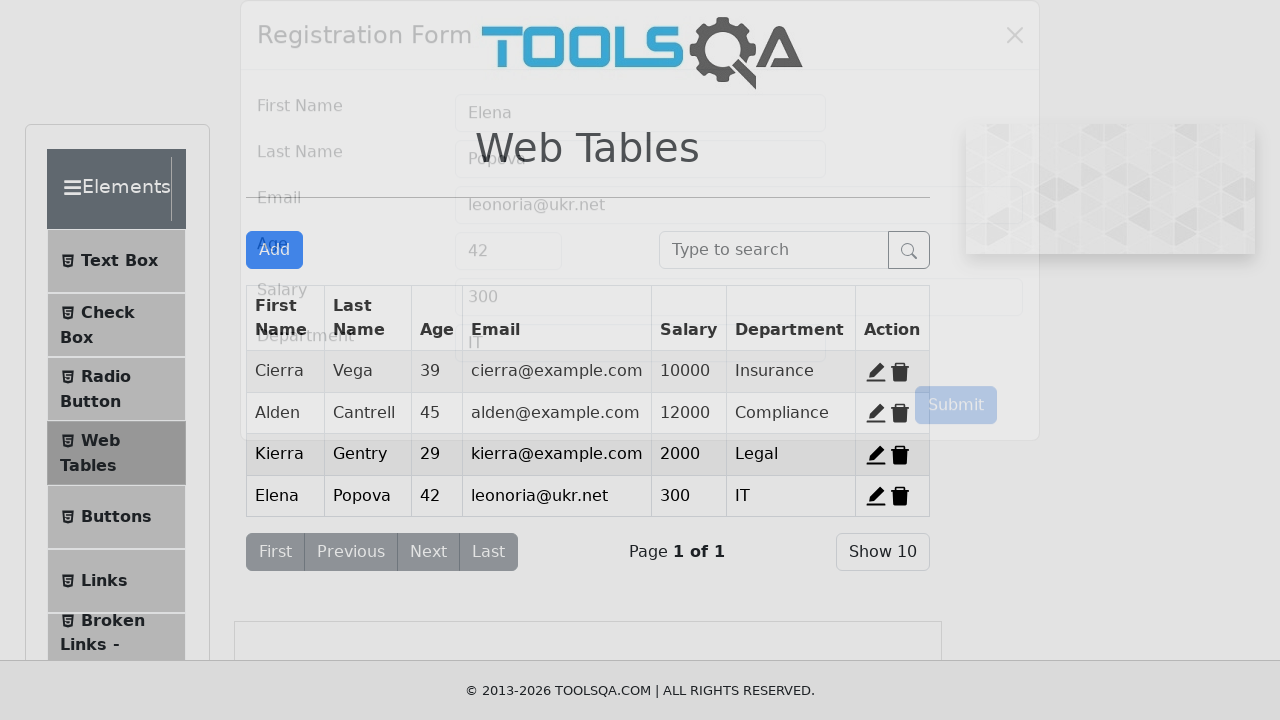

Clicked edit button for newly created record at (876, 496) on #edit-record-4
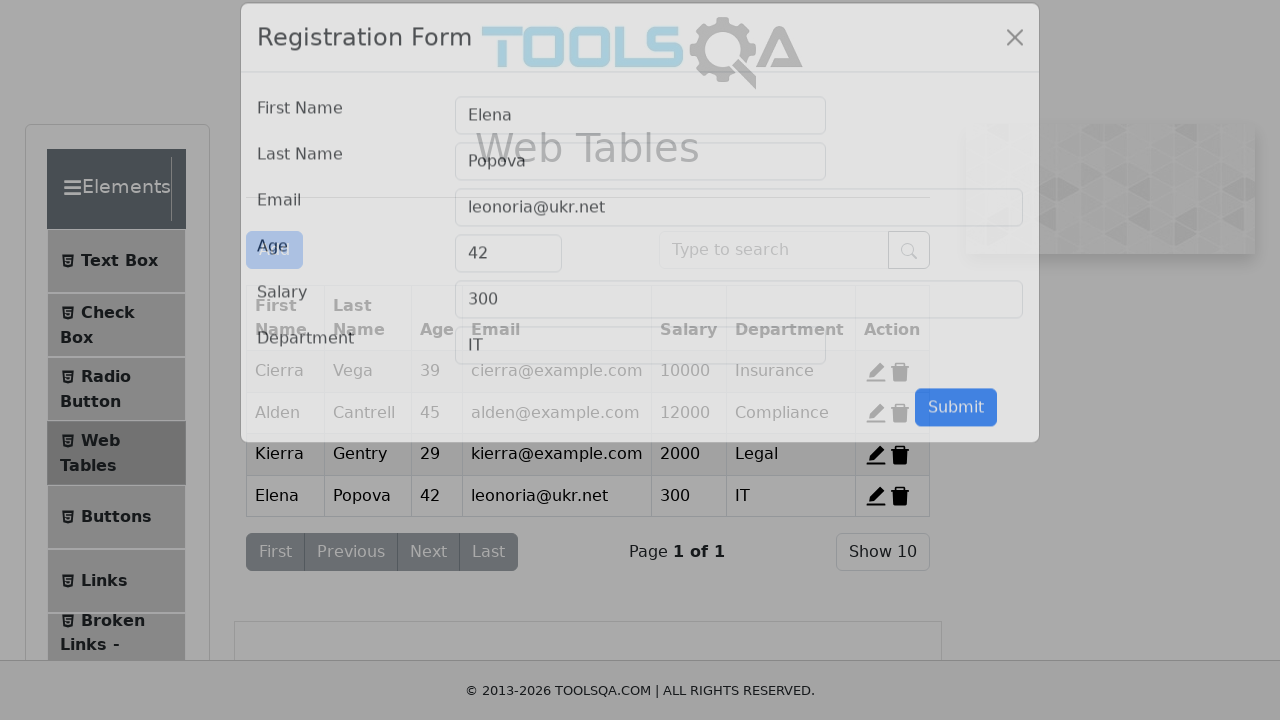

Cleared salary field on #salary
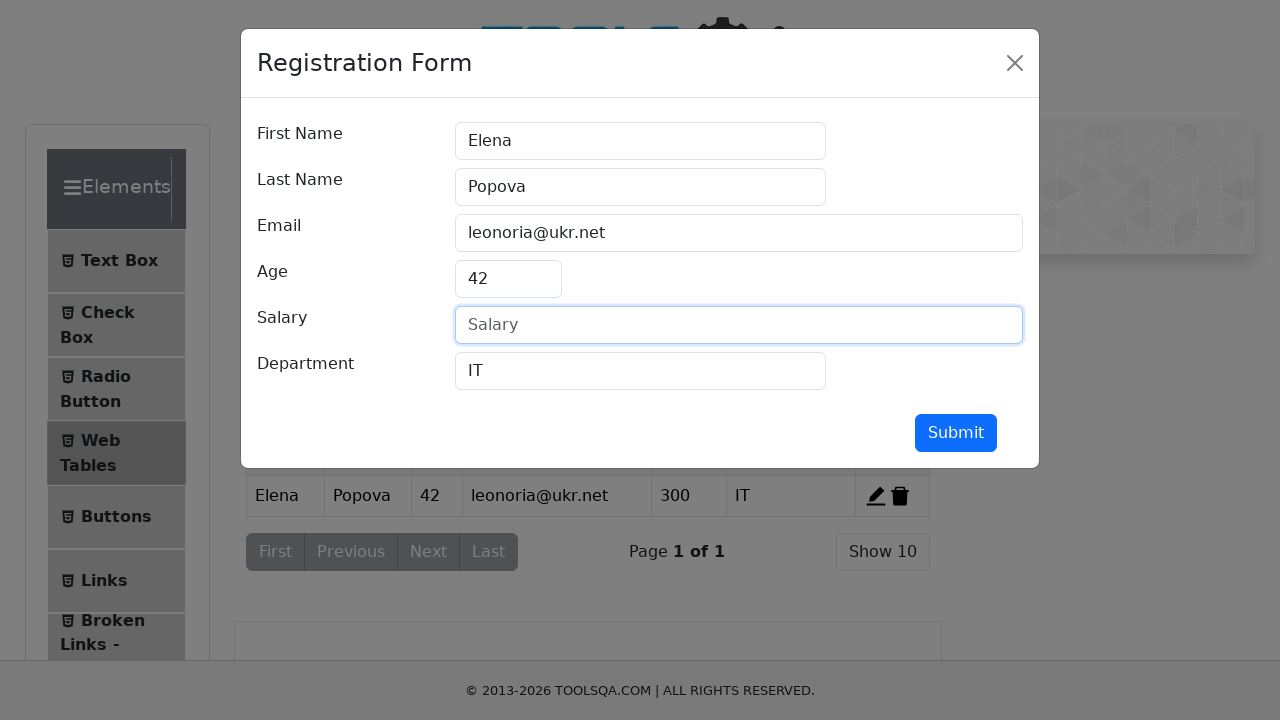

Updated salary field to '3000' on #salary
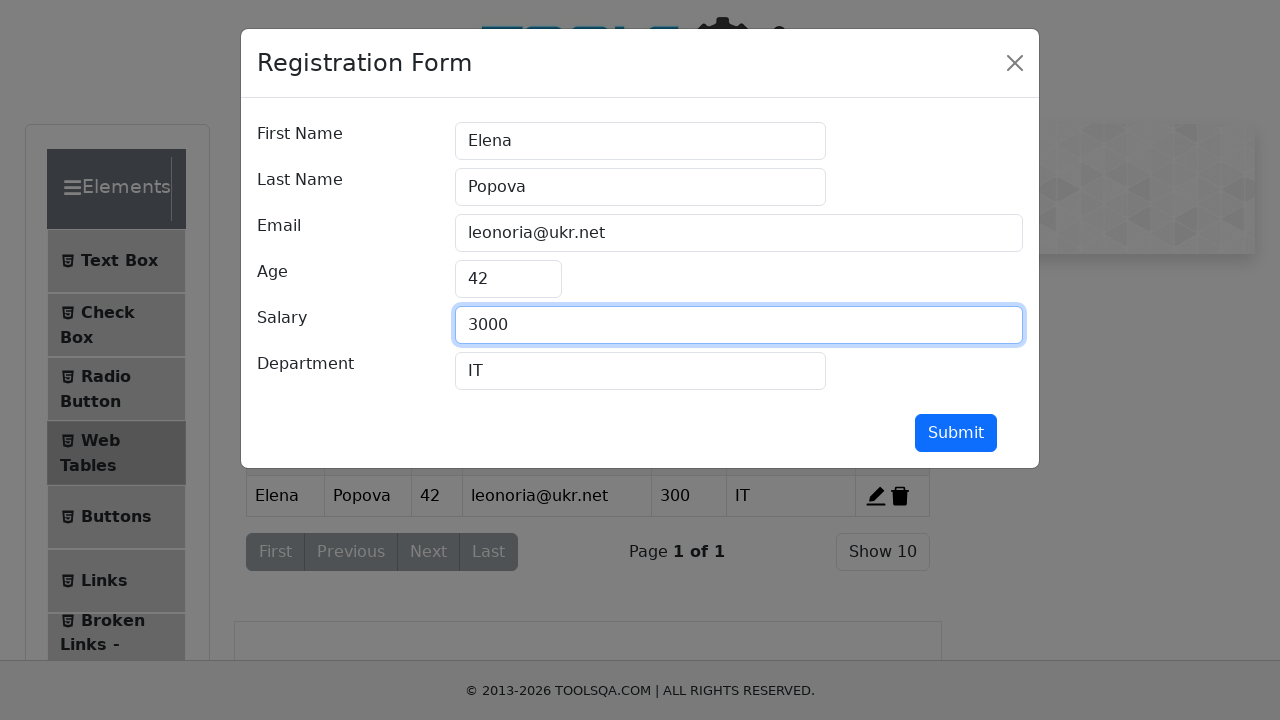

Clicked submit button to save edited record at (956, 433) on #submit
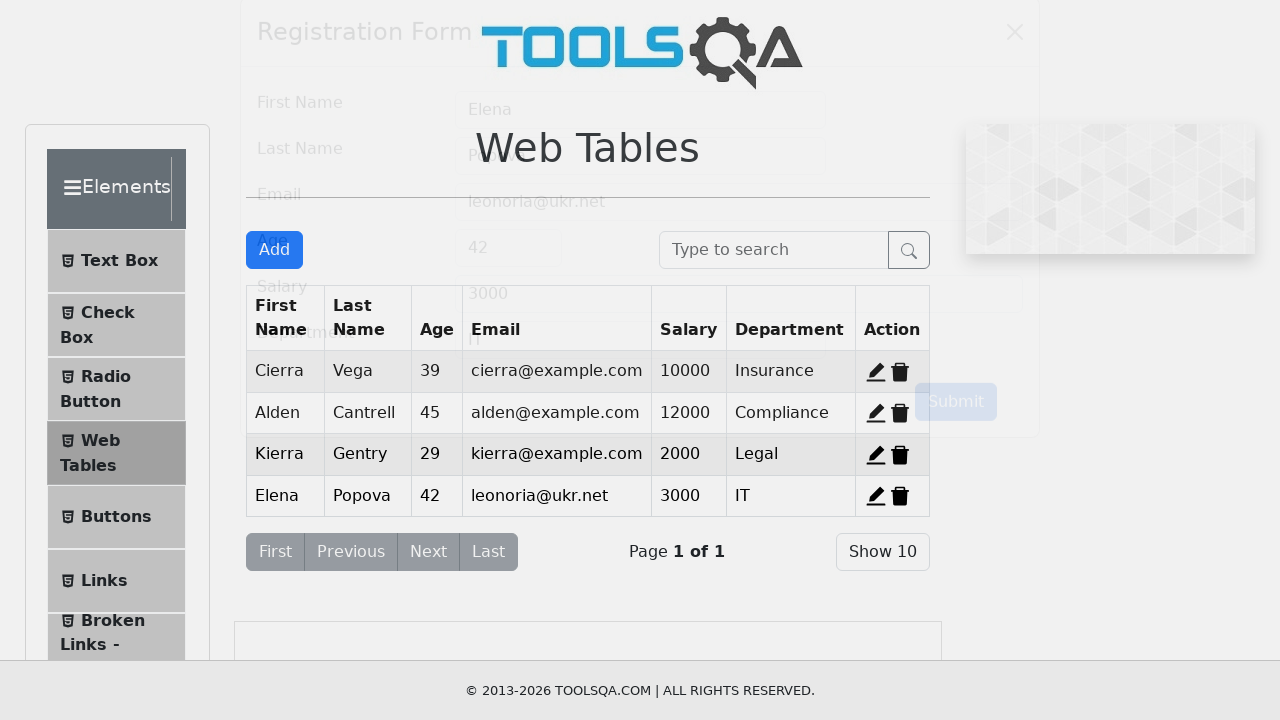

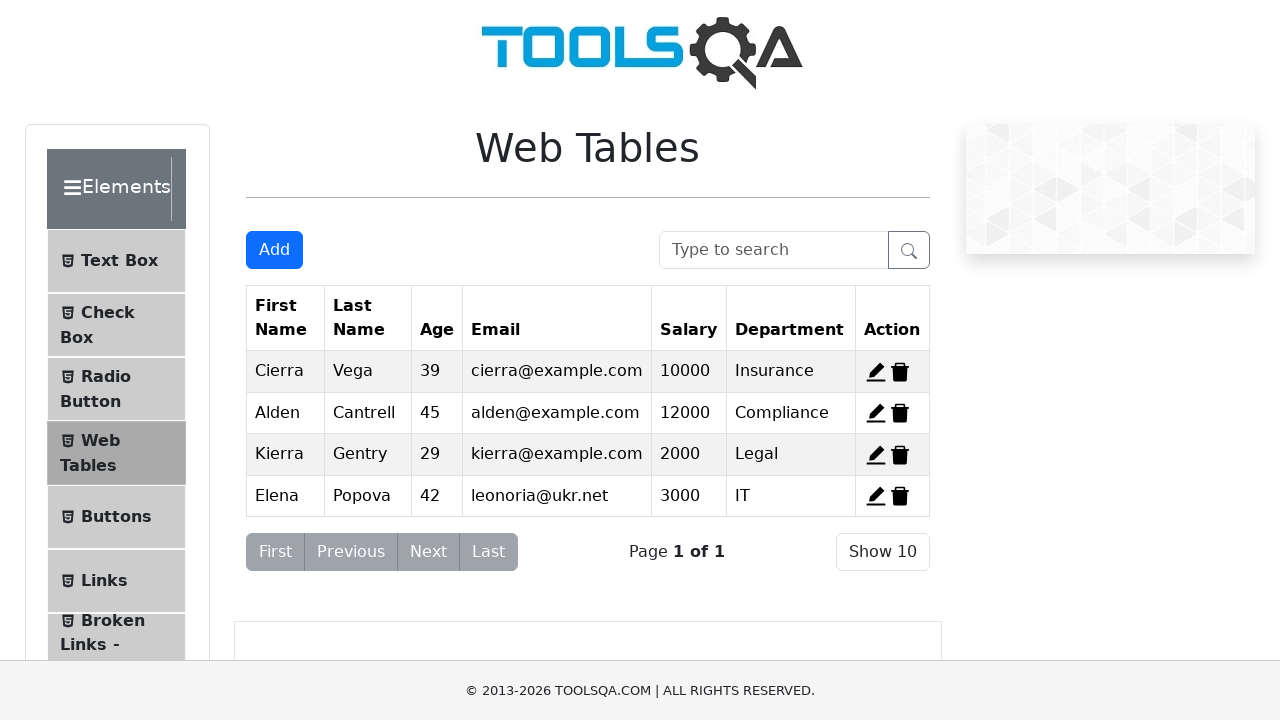